Tests drag and drop functionality by performing a click-and-hold action on one element and releasing it on another element

Starting URL: https://the-internet.herokuapp.com/drag_and_drop

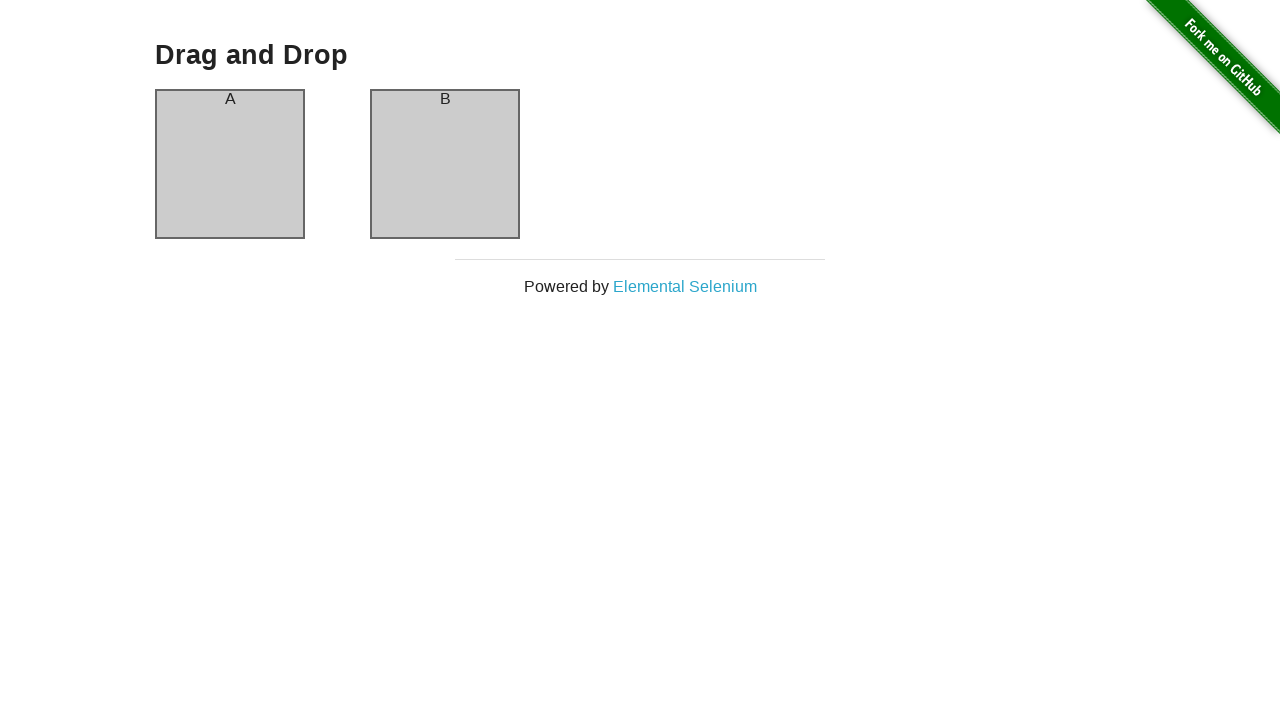

Located source element (column-a) for drag and drop
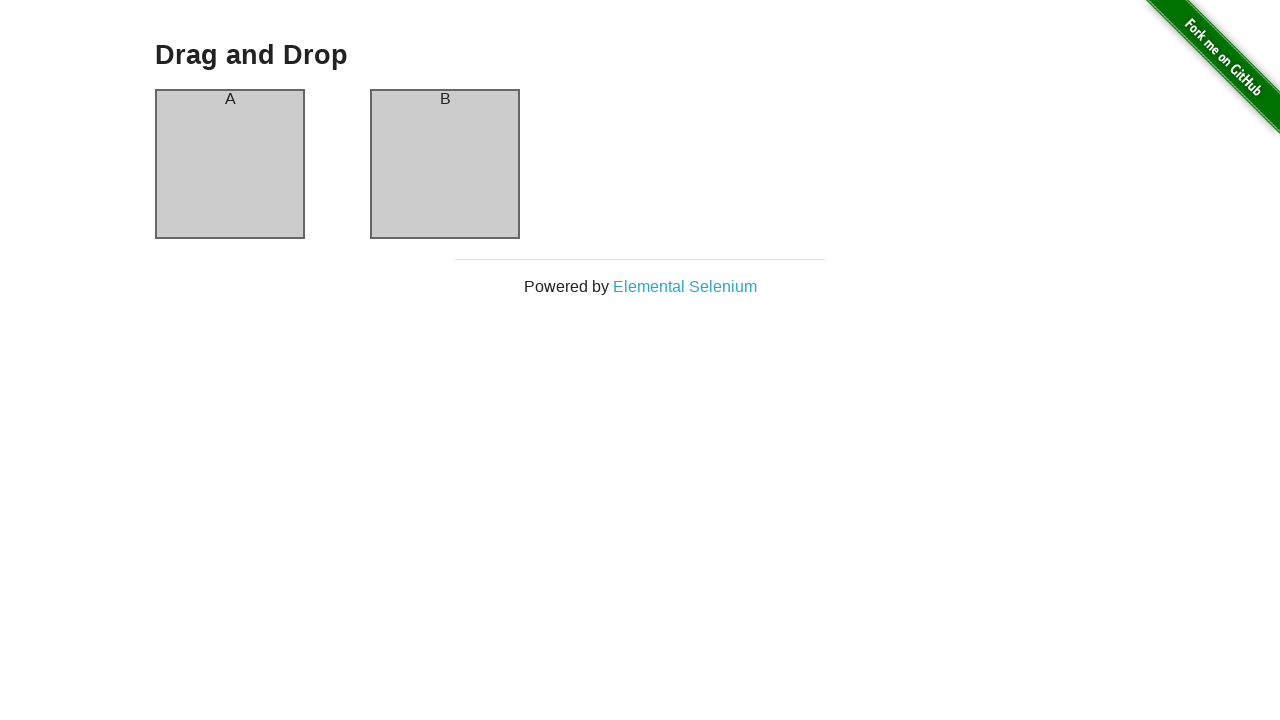

Located target element (column-b) for drag and drop
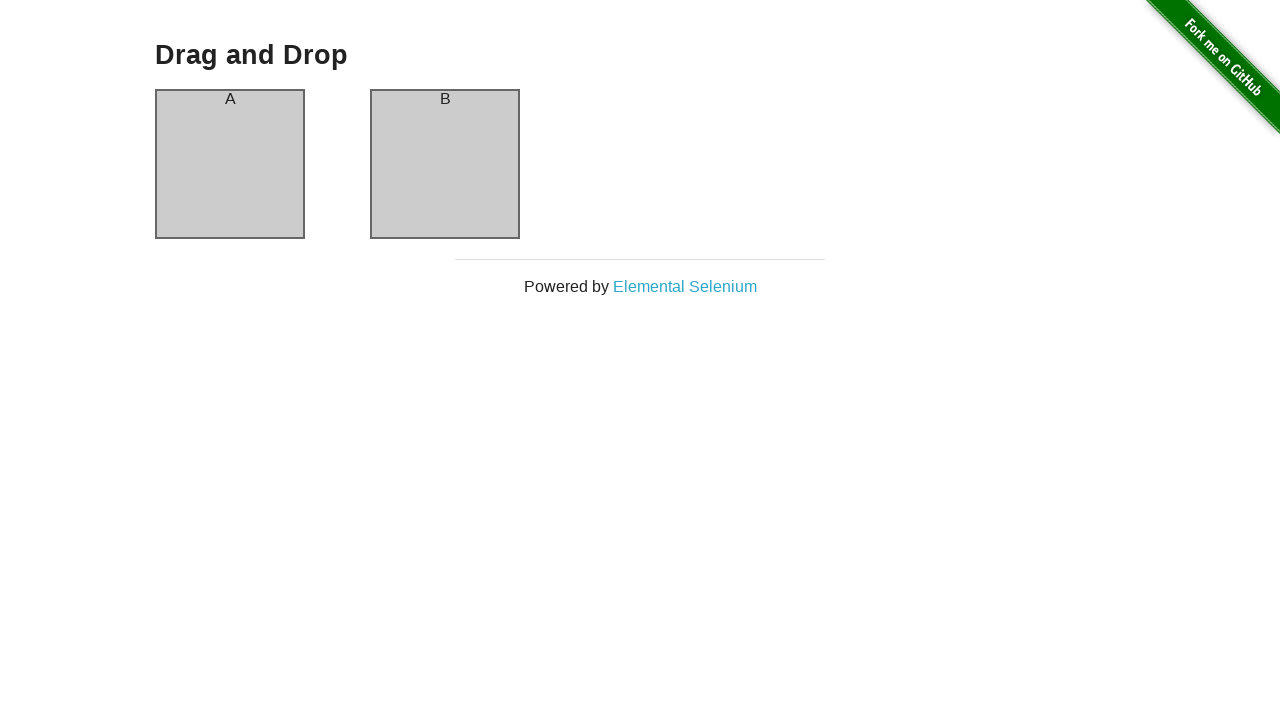

Performed drag and drop from column-a to column-b at (445, 164)
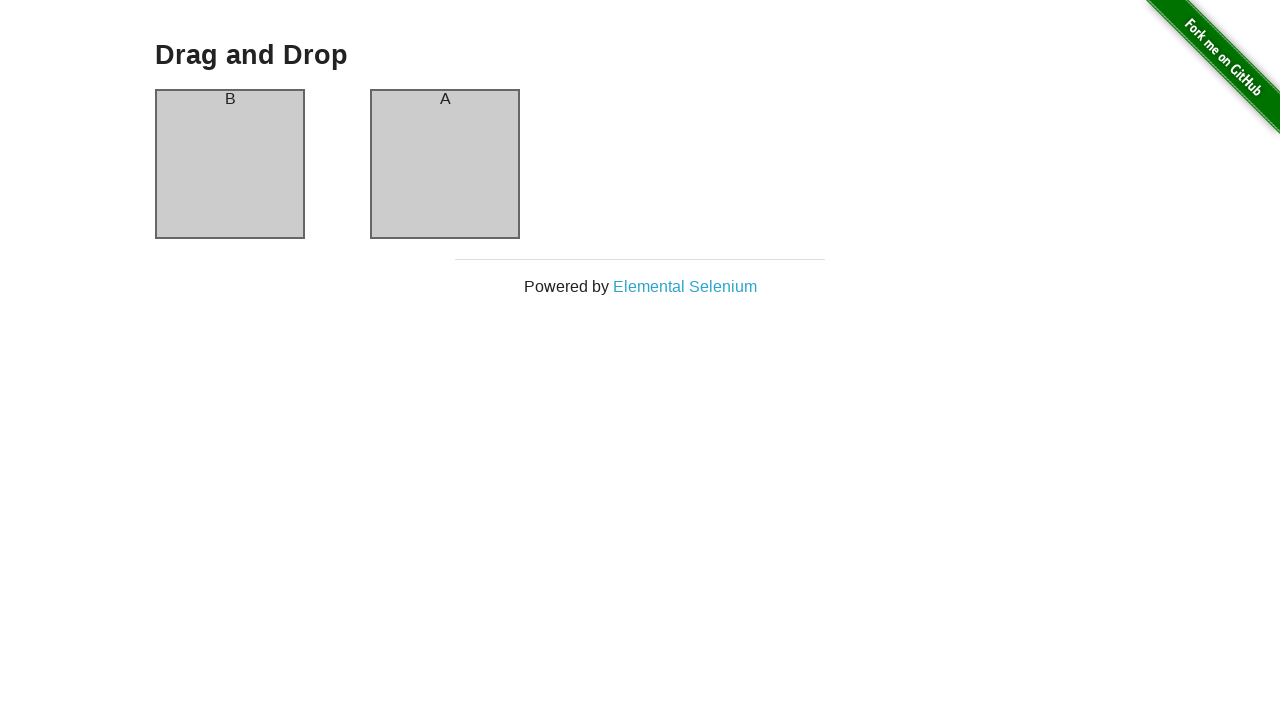

Waited 1 second to observe drag and drop result
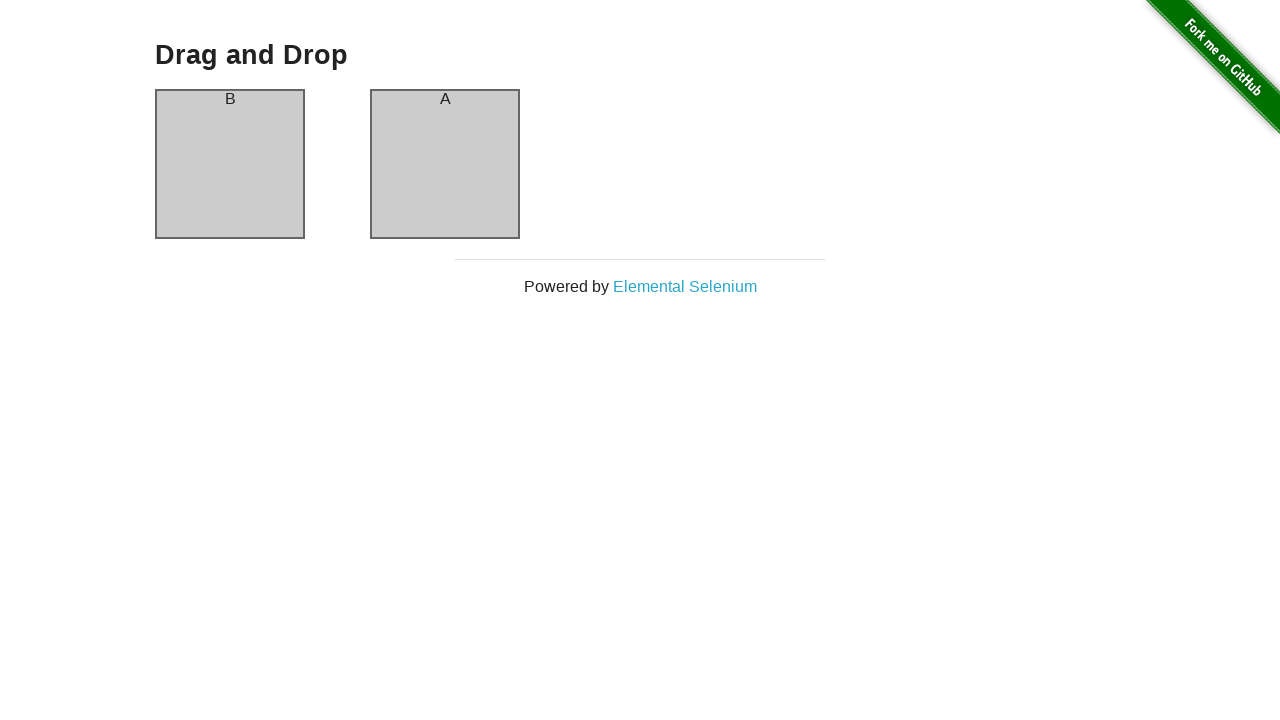

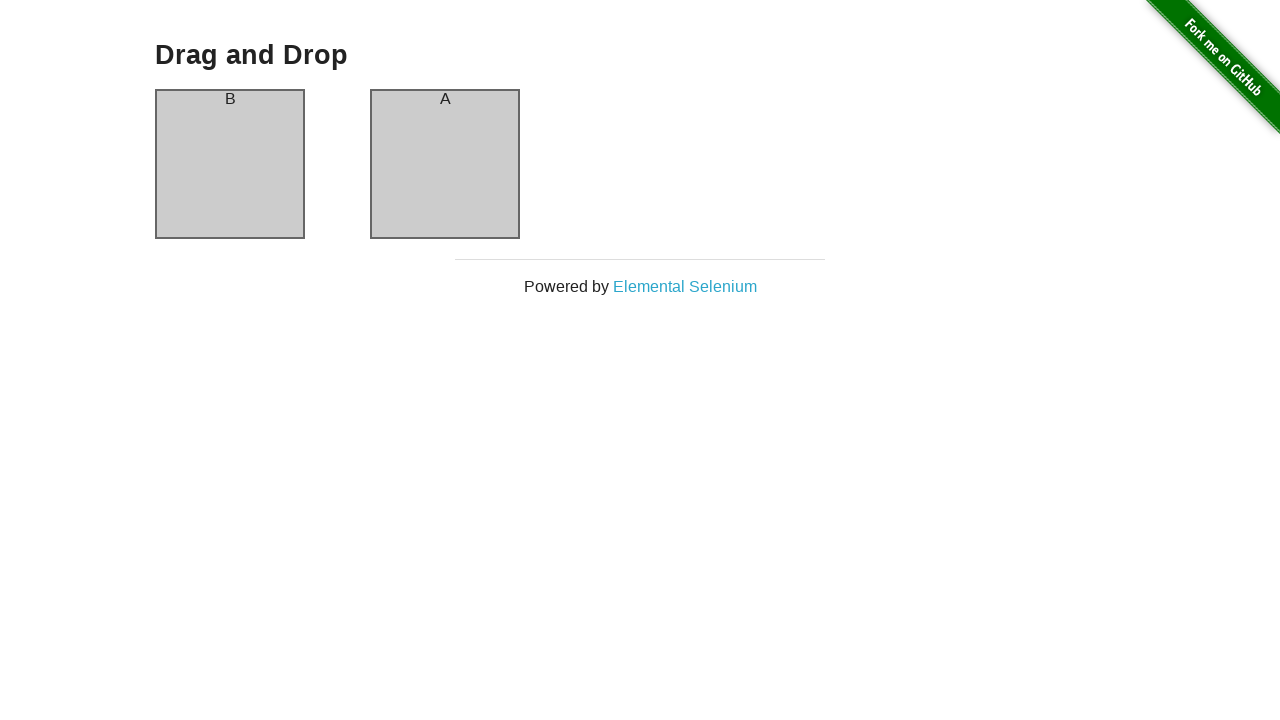